Tests selecting an option by value in a dropdown menu and verifies that the correct option ("Yellow") is selected.

Starting URL: https://demoqa.com/select-menu

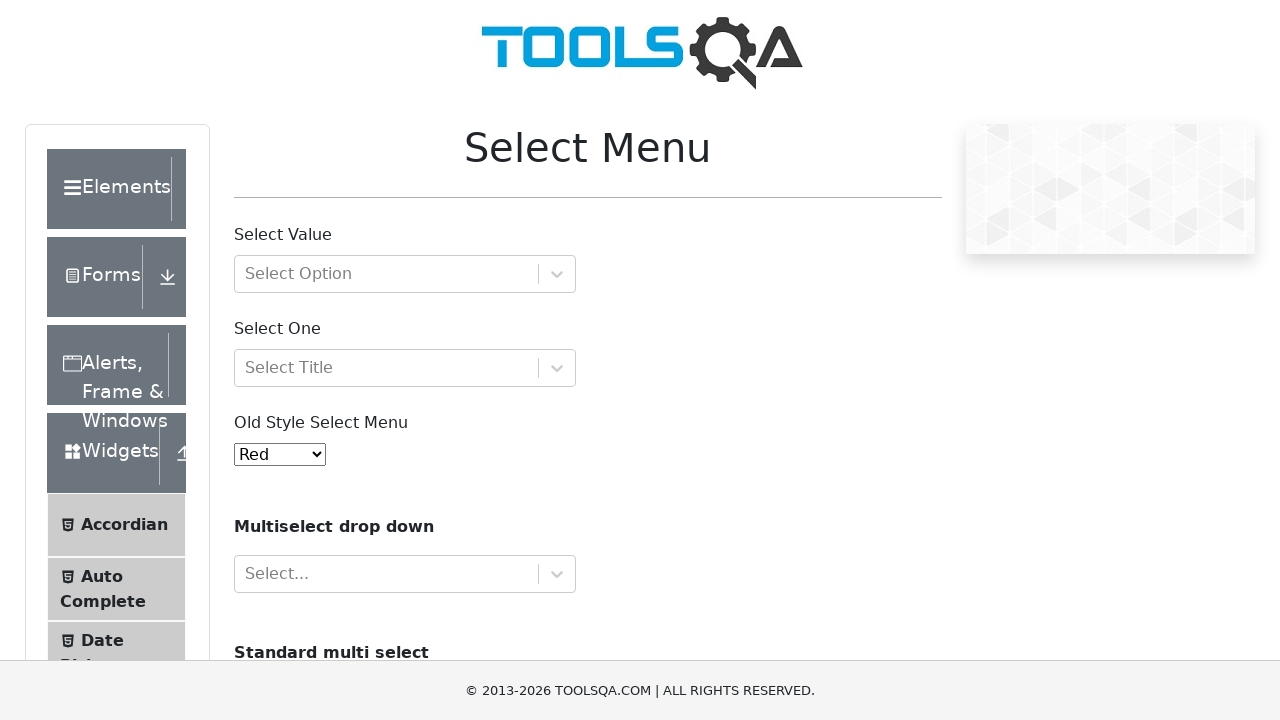

Waited for select menu #oldSelectMenu to be available
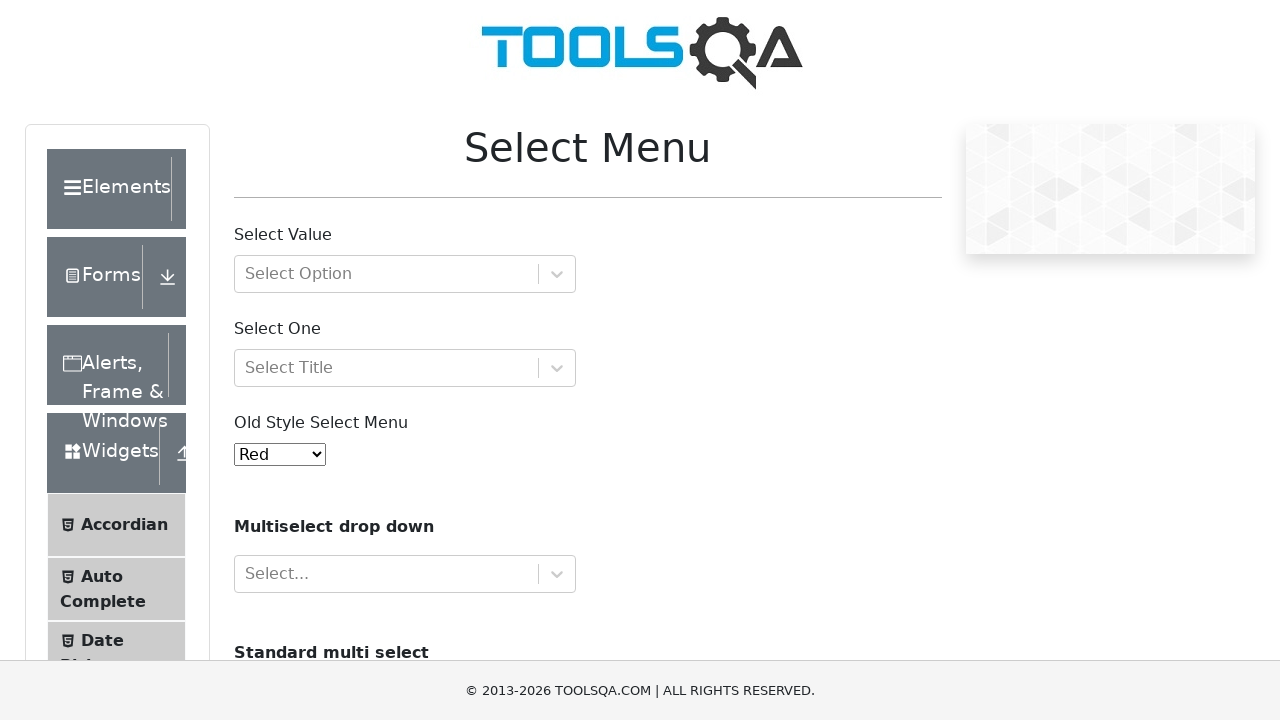

Selected option with value '3' (Yellow) from dropdown on #oldSelectMenu
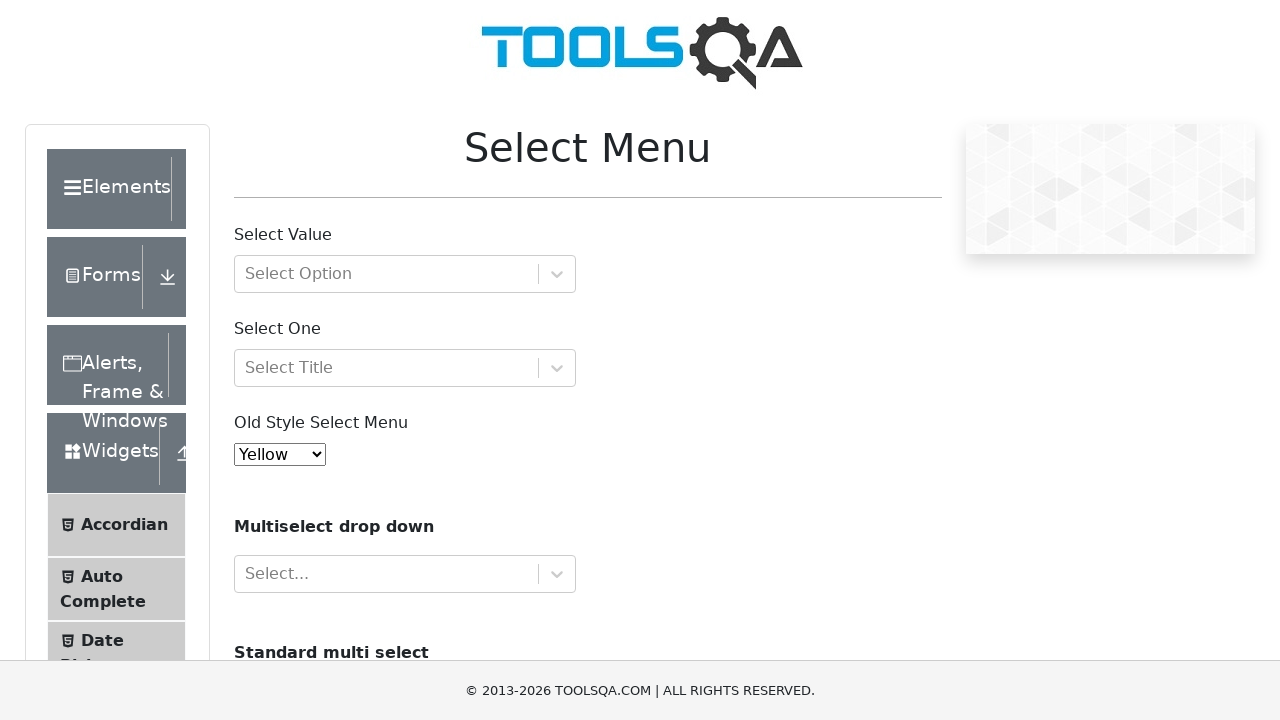

Retrieved text content of selected option
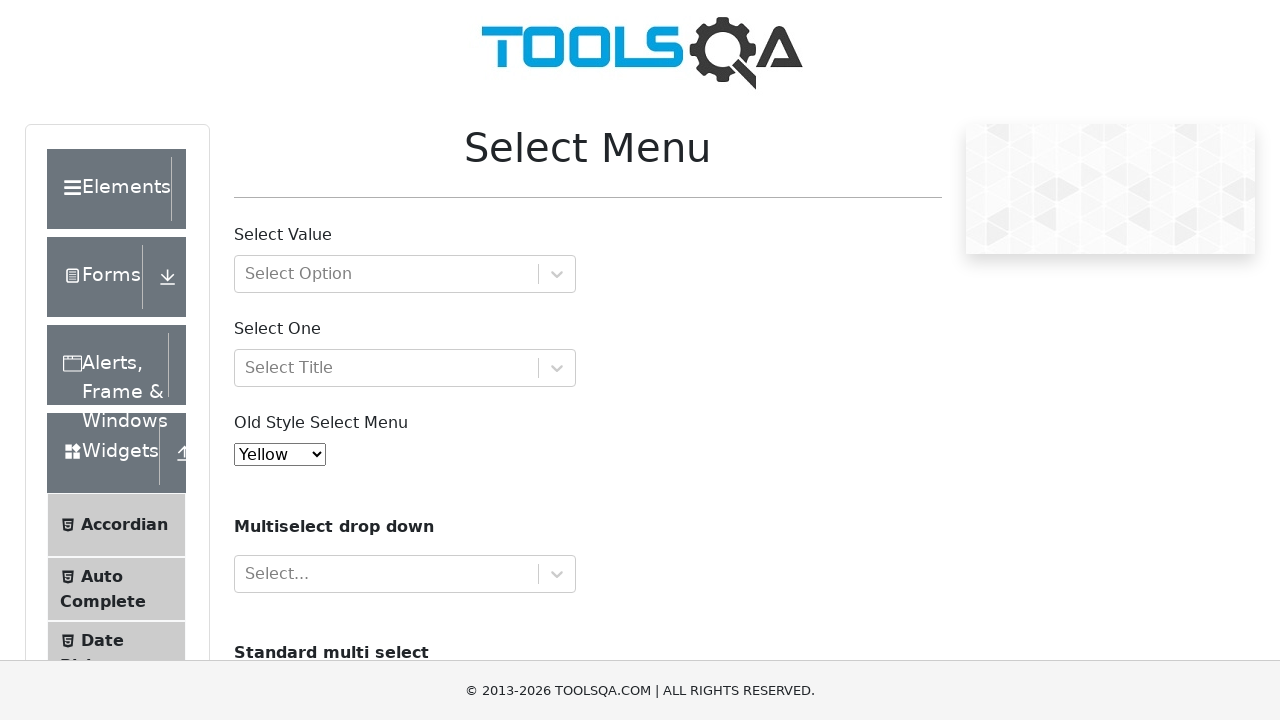

Verified that selected option text is 'Yellow'
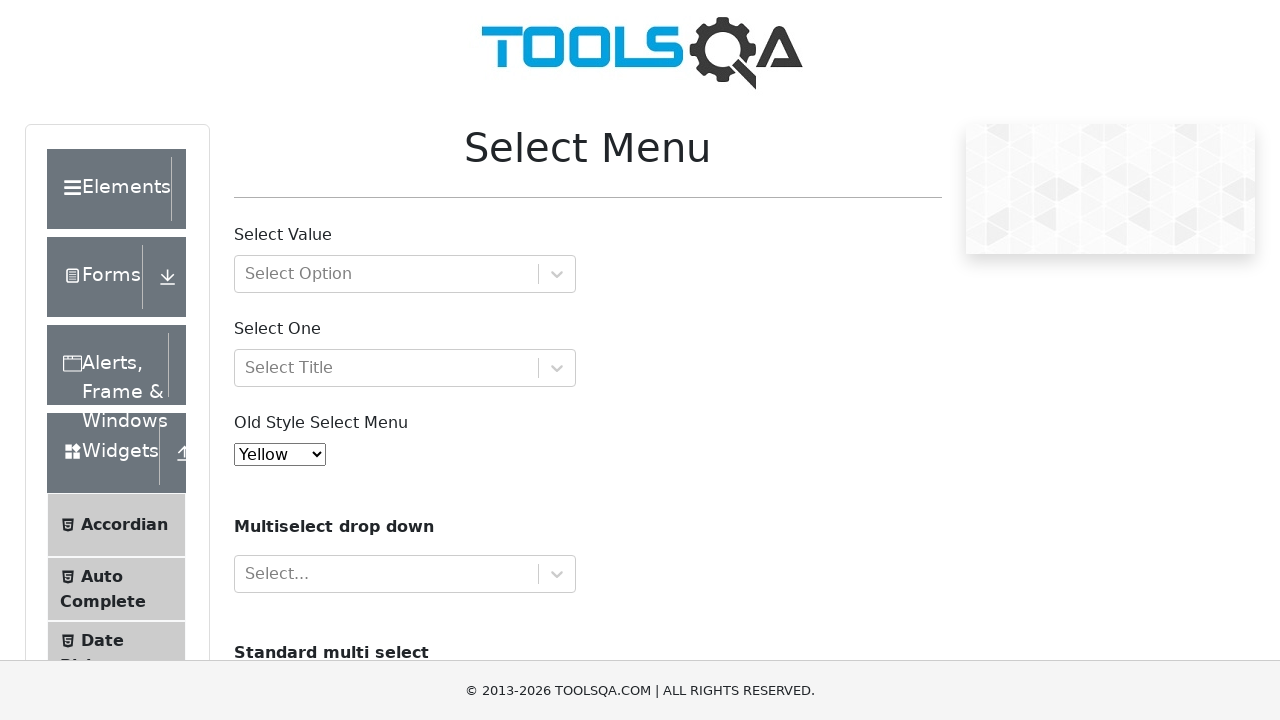

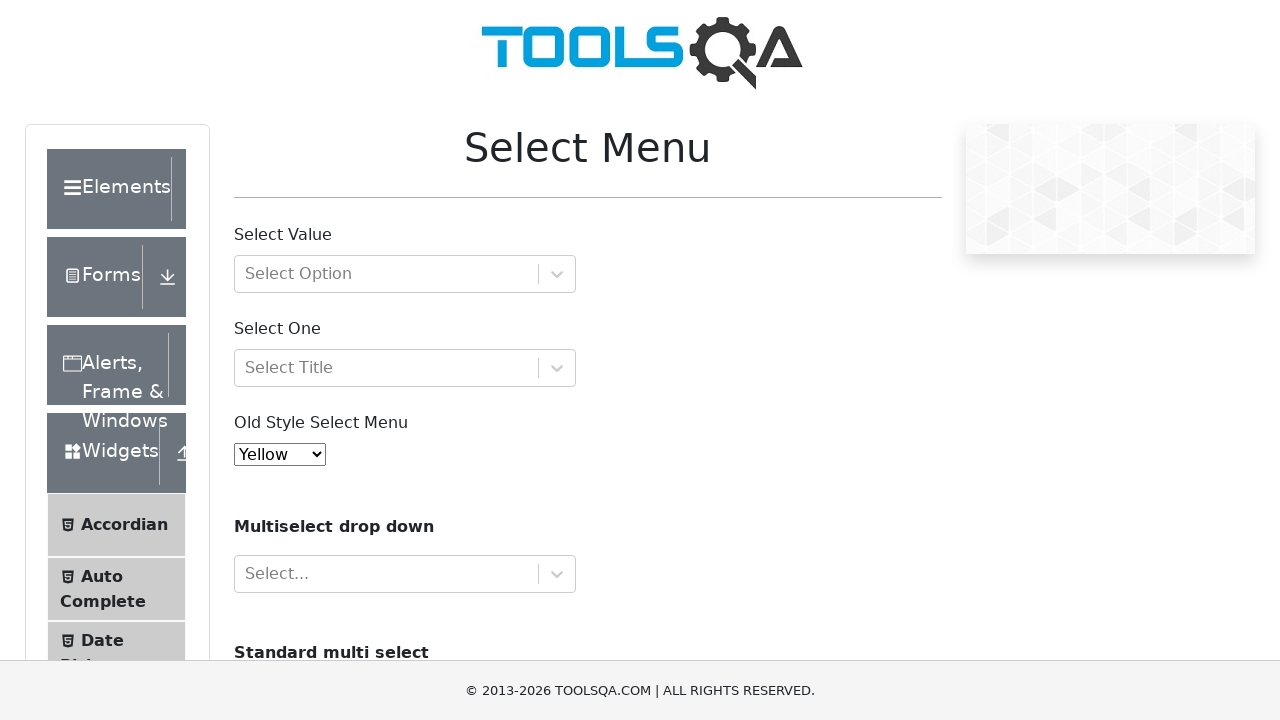